Tests login form validation by entering username, clearing password field, and verifying the "Password is required" error message appears.

Starting URL: https://www.saucedemo.com/

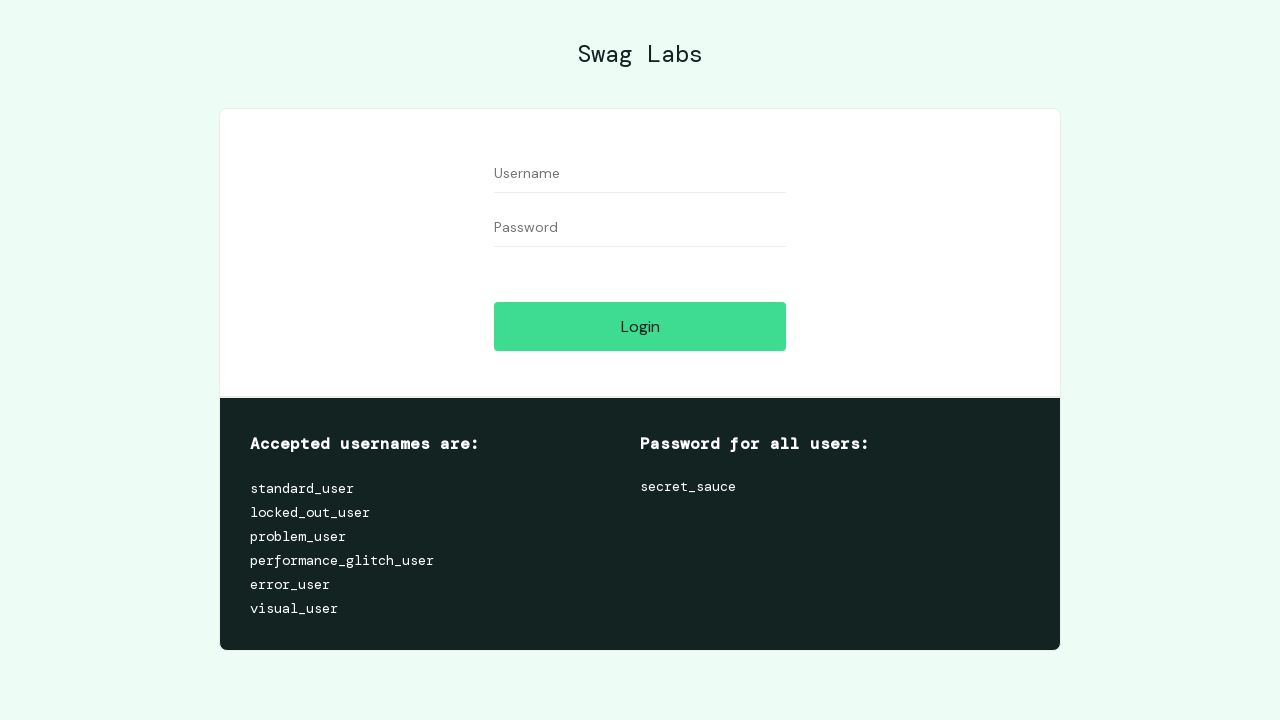

Navigated to Sauce Demo login page
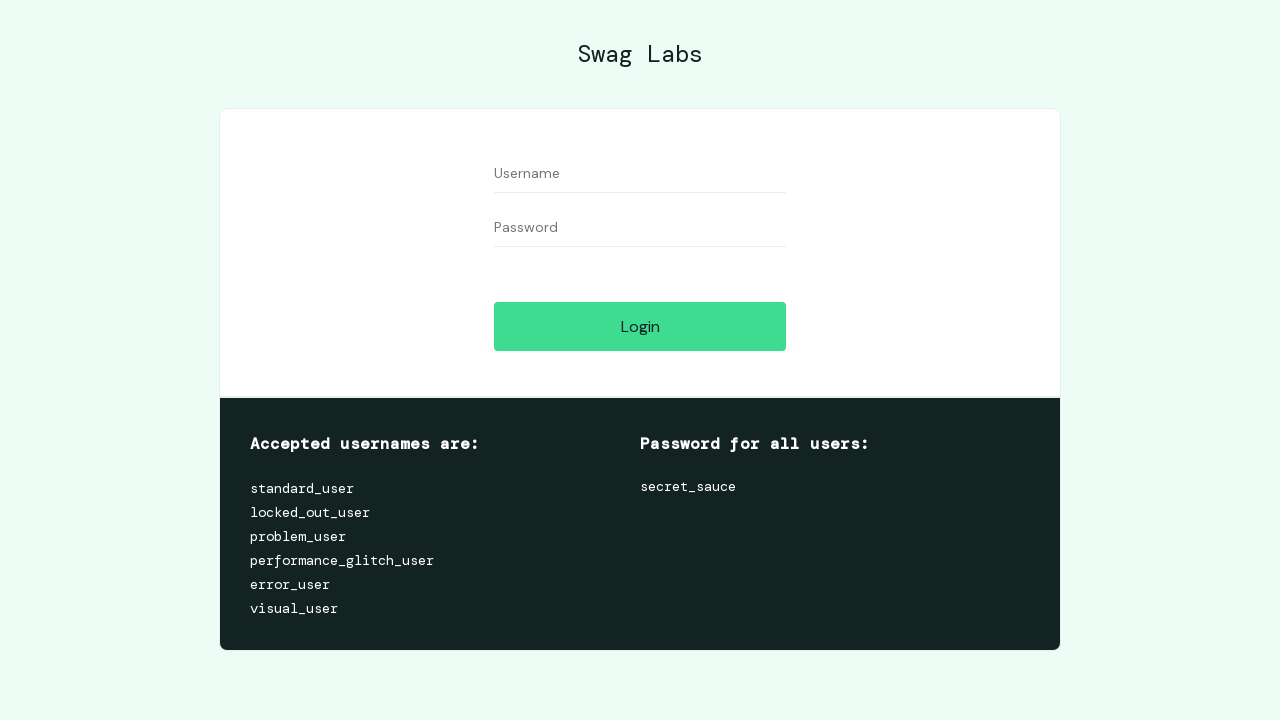

Filled username field with 'rando' on input[data-test='username']
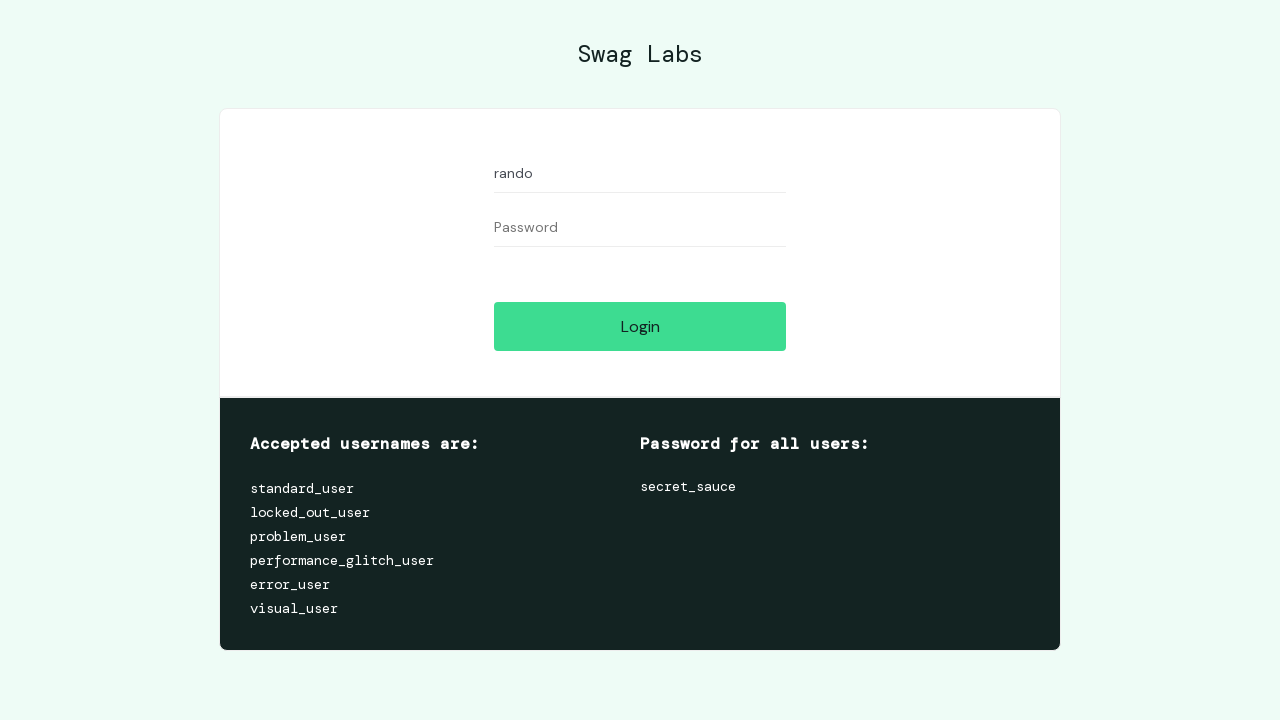

Filled password field with 'rando' on input[data-test='password']
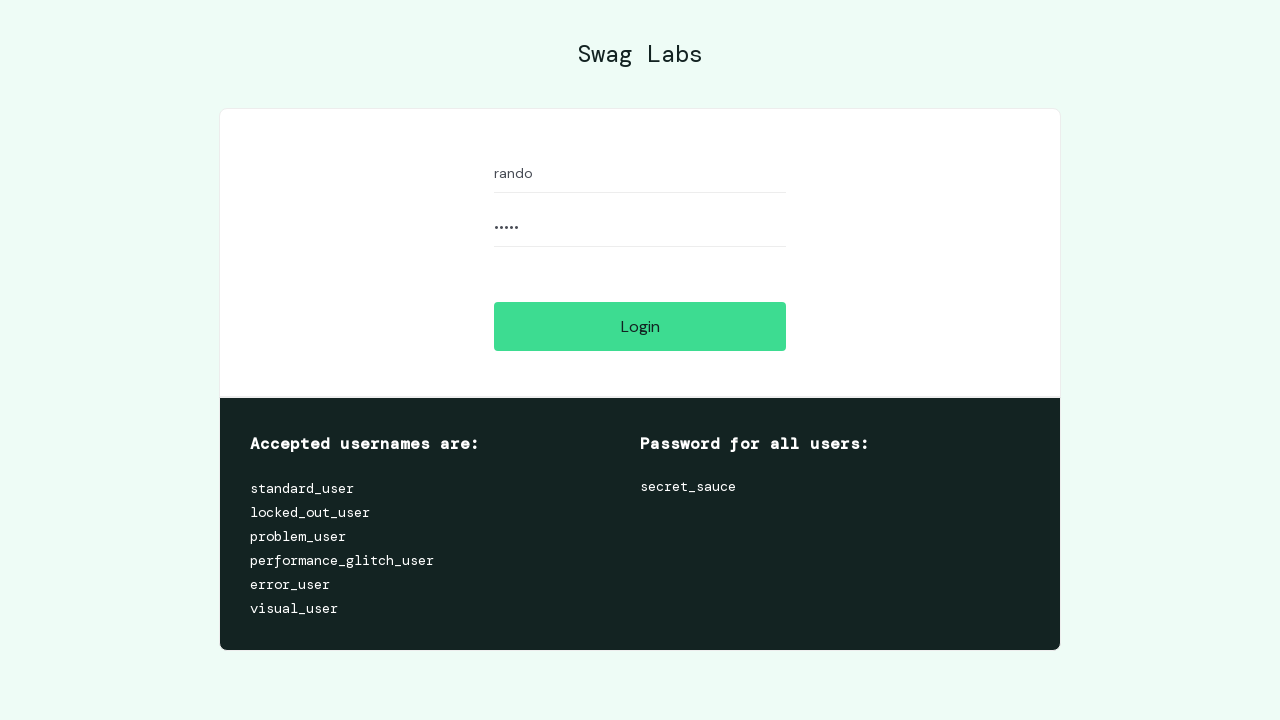

Cleared password field on input[data-test='password']
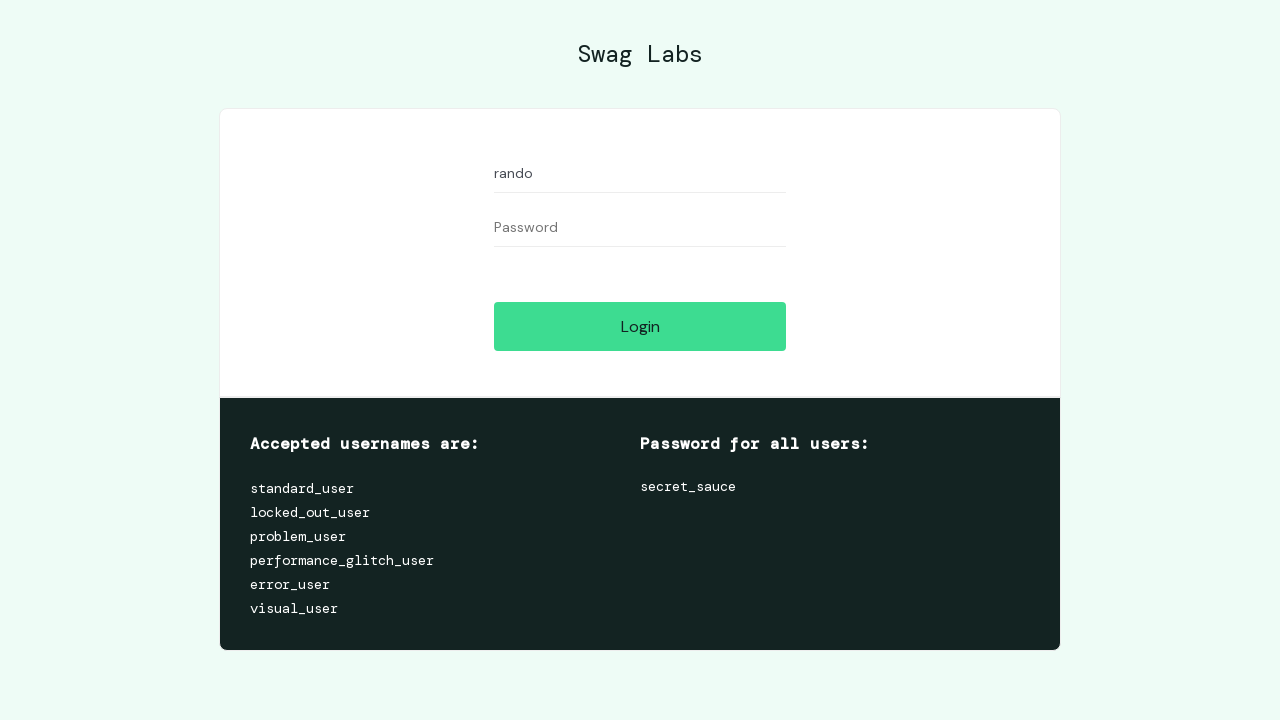

Clicked login button at (640, 326) on input[data-test='login-button']
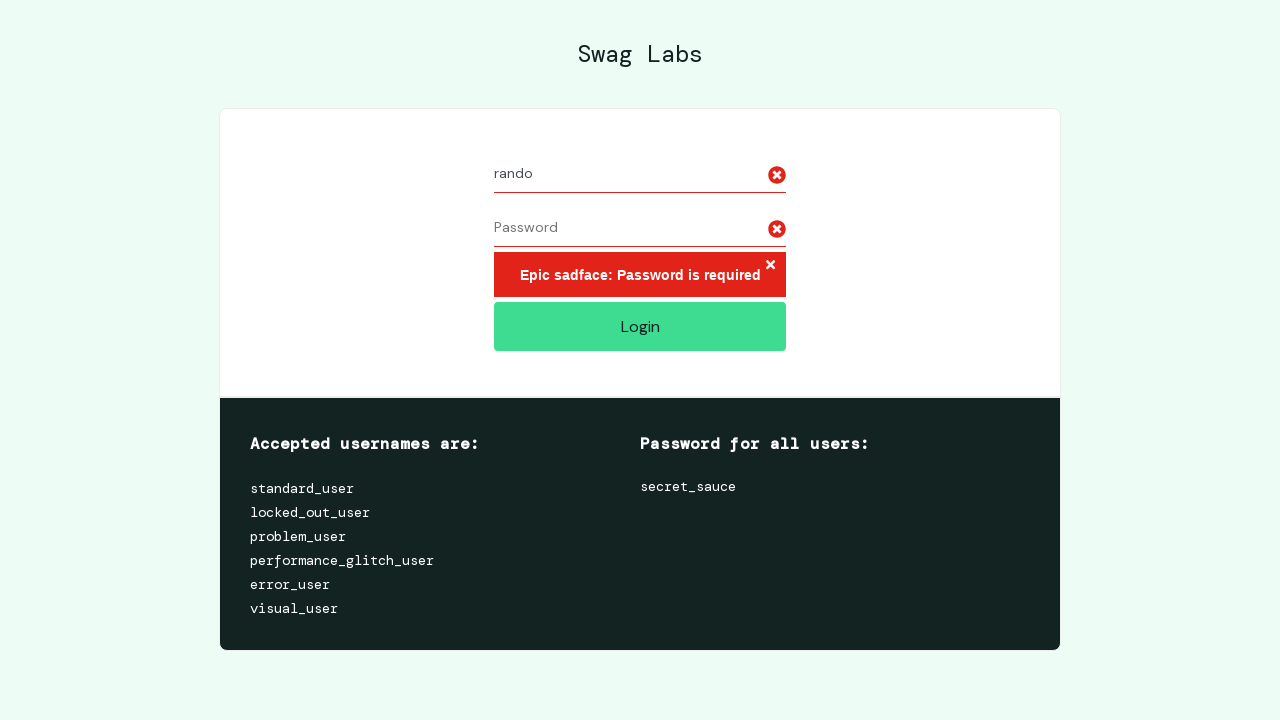

Waited for error message to appear
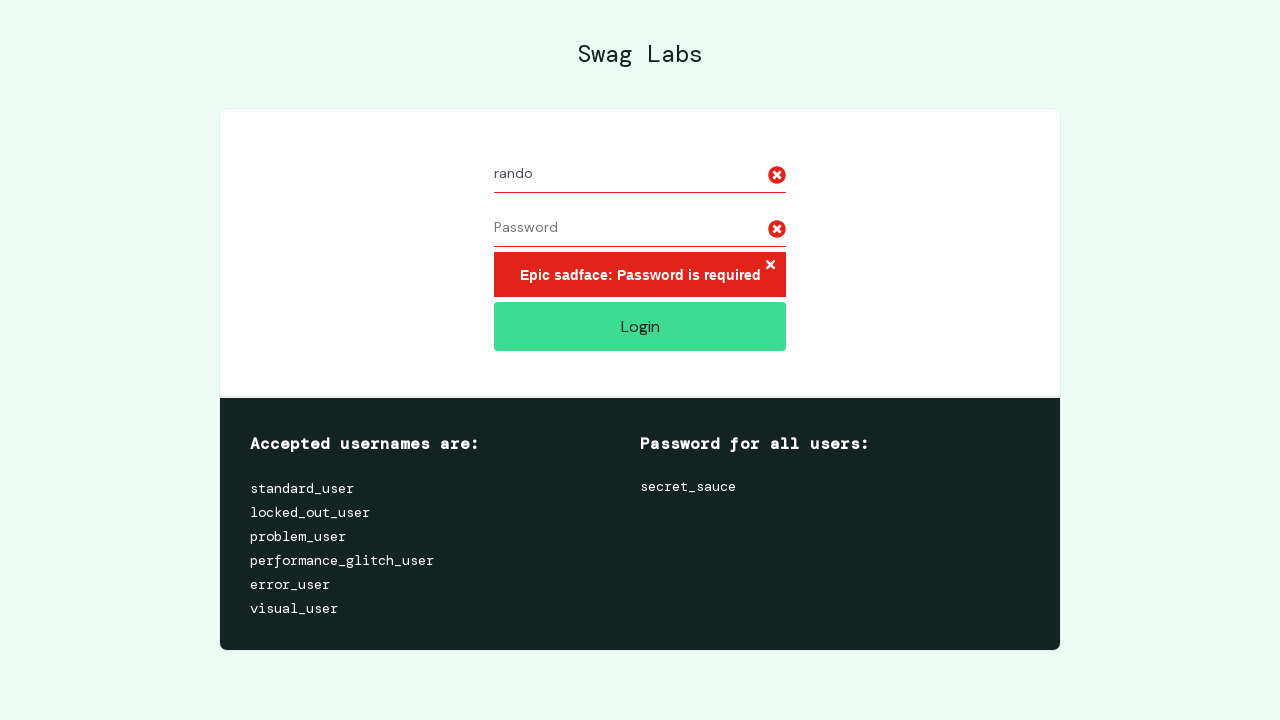

Verified error message displays 'Epic sadface: Password is required'
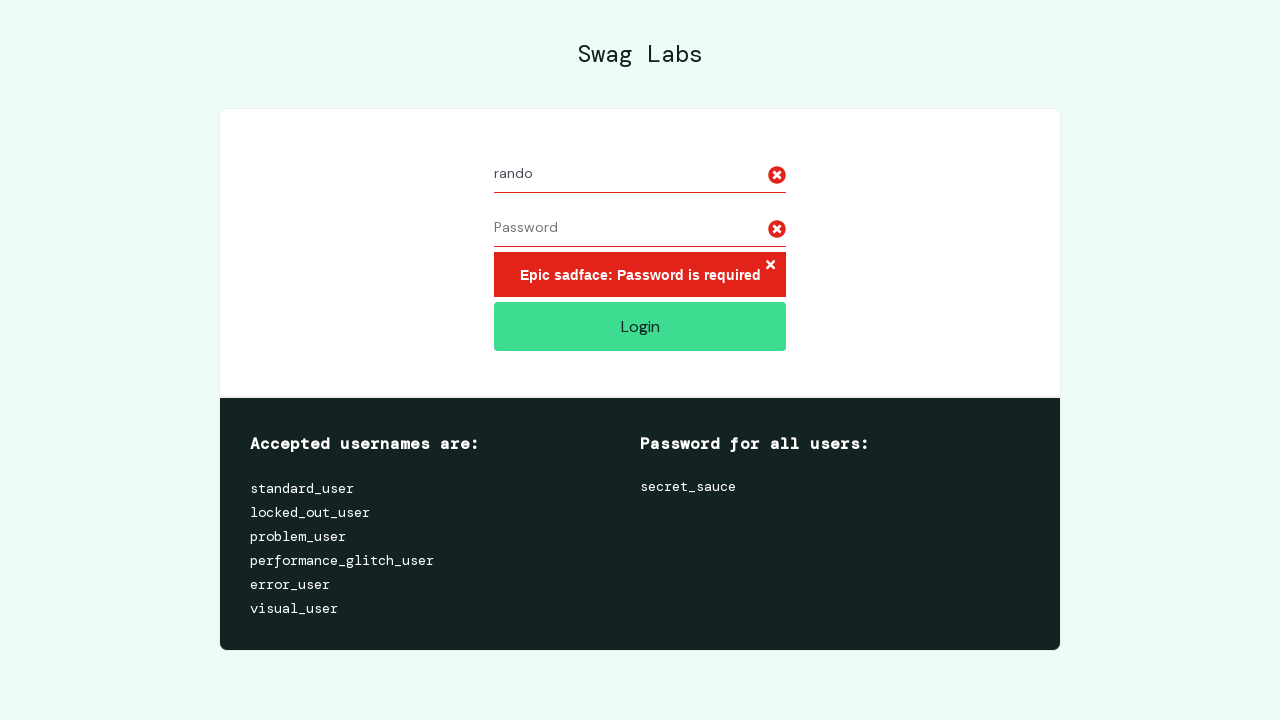

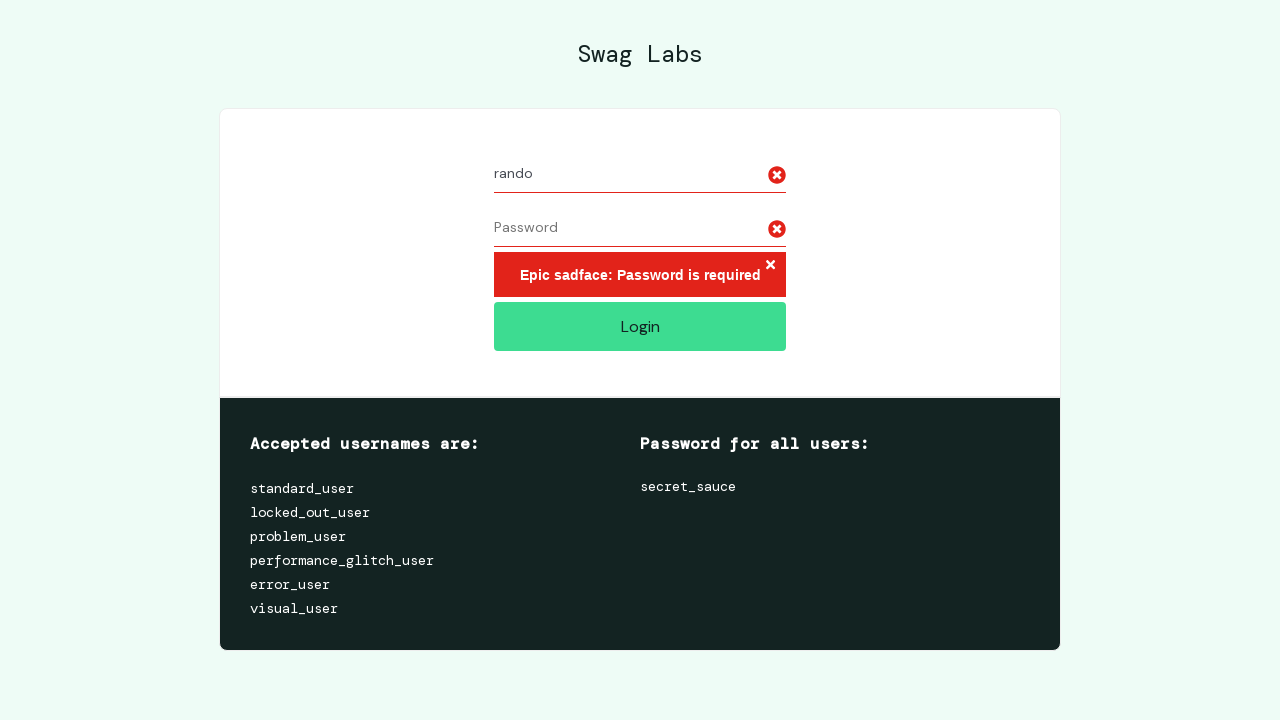